Tests form field interactions on a practice automation page by filling in the name field, selecting a favorite drink checkbox, choosing a favorite color radio button, selecting from a dropdown, entering email and message, and submitting the form.

Starting URL: https://practice-automation.com/form-fields/

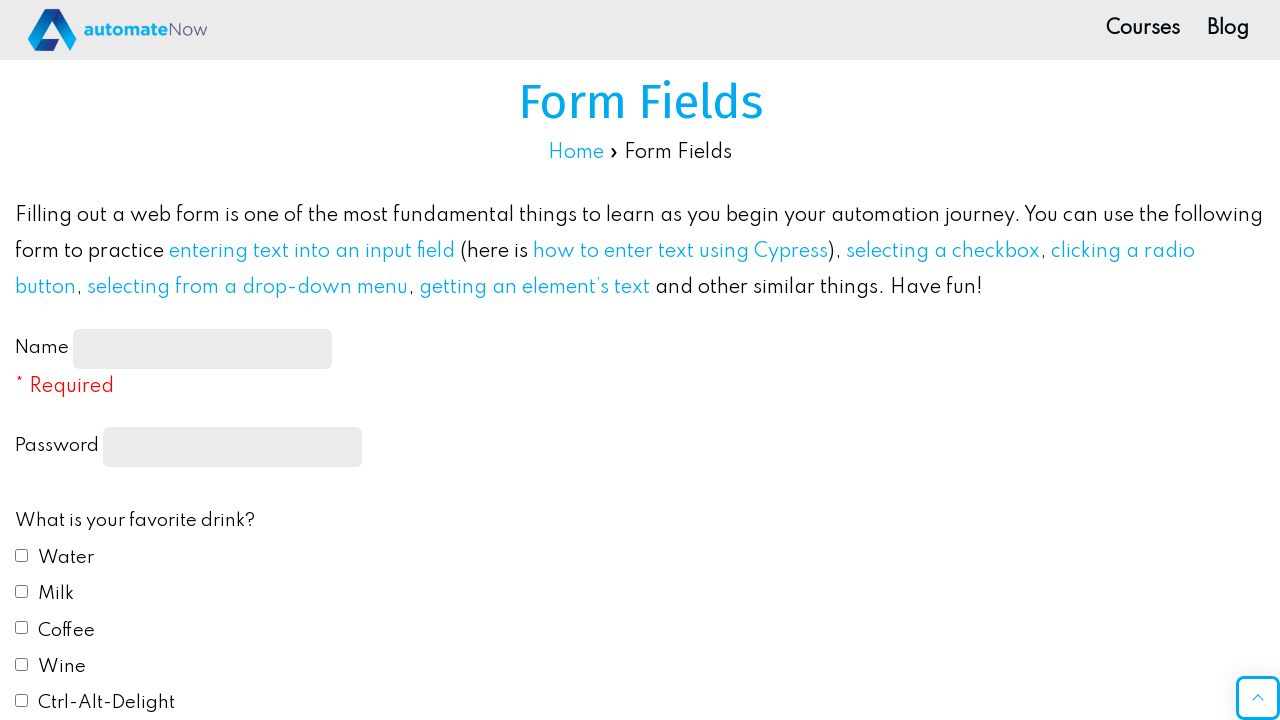

Filled name field with 'John Doe' on #name-input
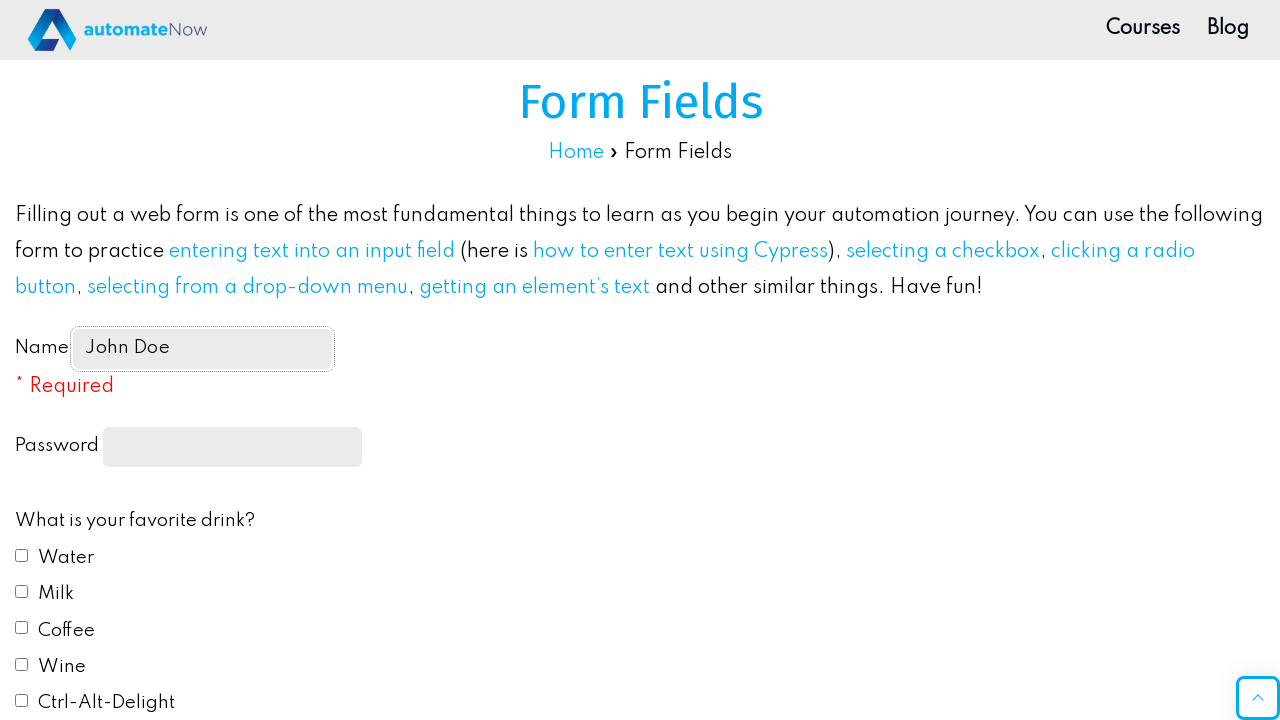

Filled password field with 'SecurePass123' on input[type='password']
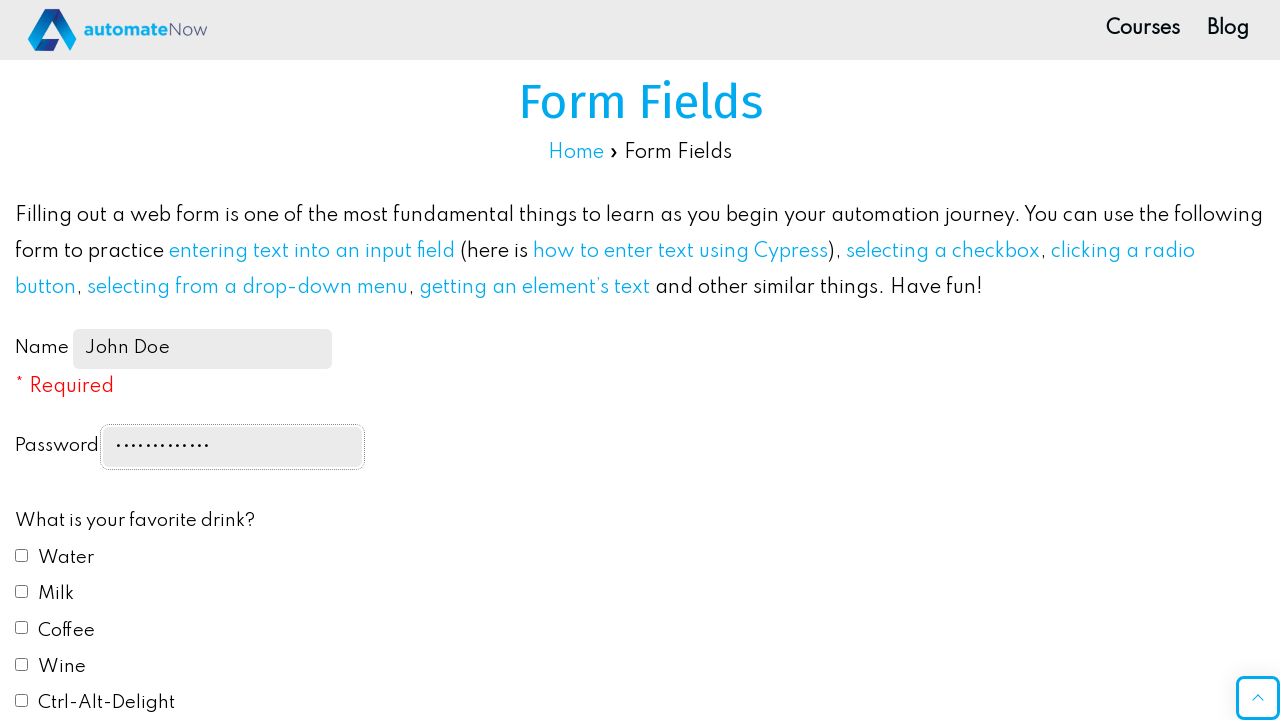

Selected Coffee checkbox for favorite drink at (22, 628) on #drink3
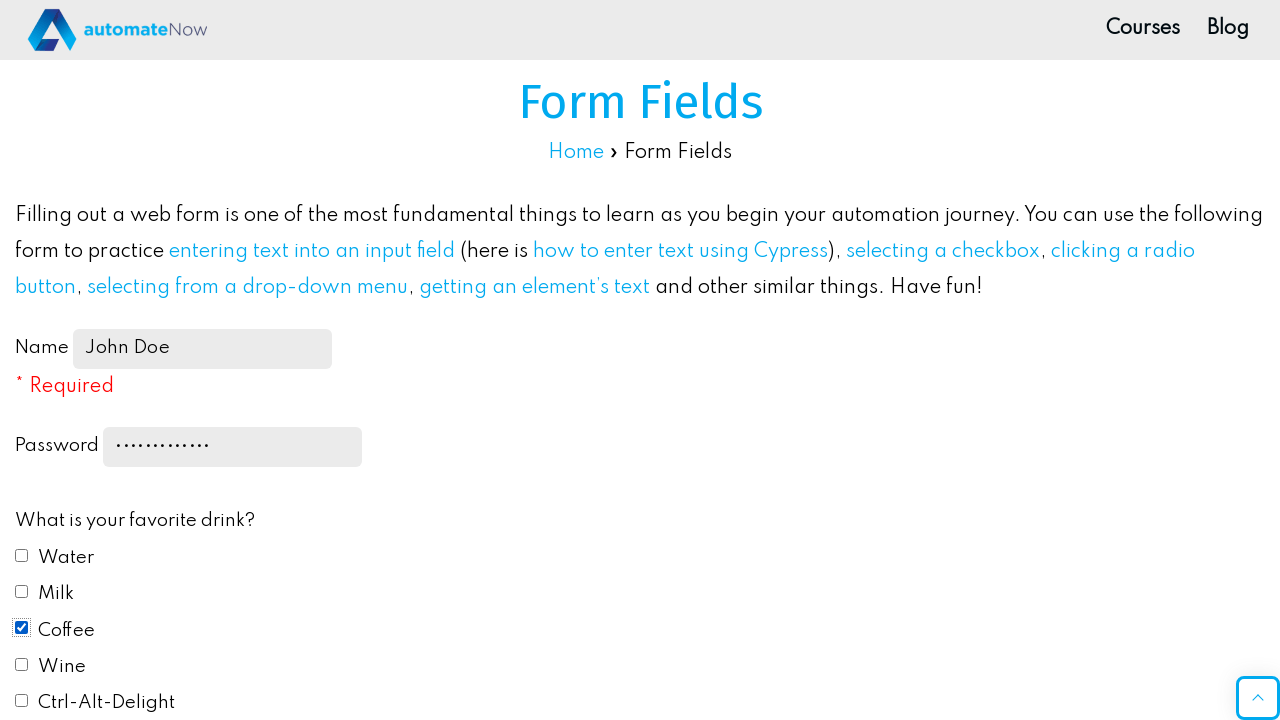

Selected Blue radio button for favorite color at (22, 361) on #color2
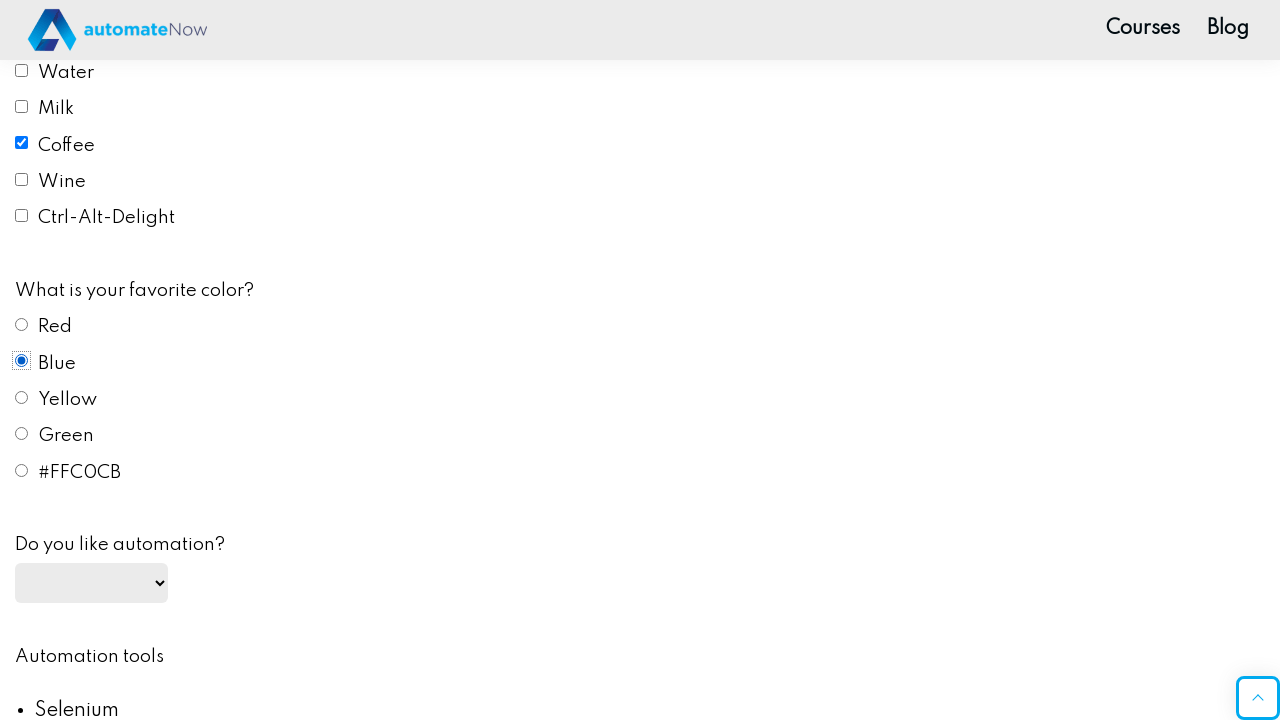

Selected 'yes' from automation dropdown on #automation
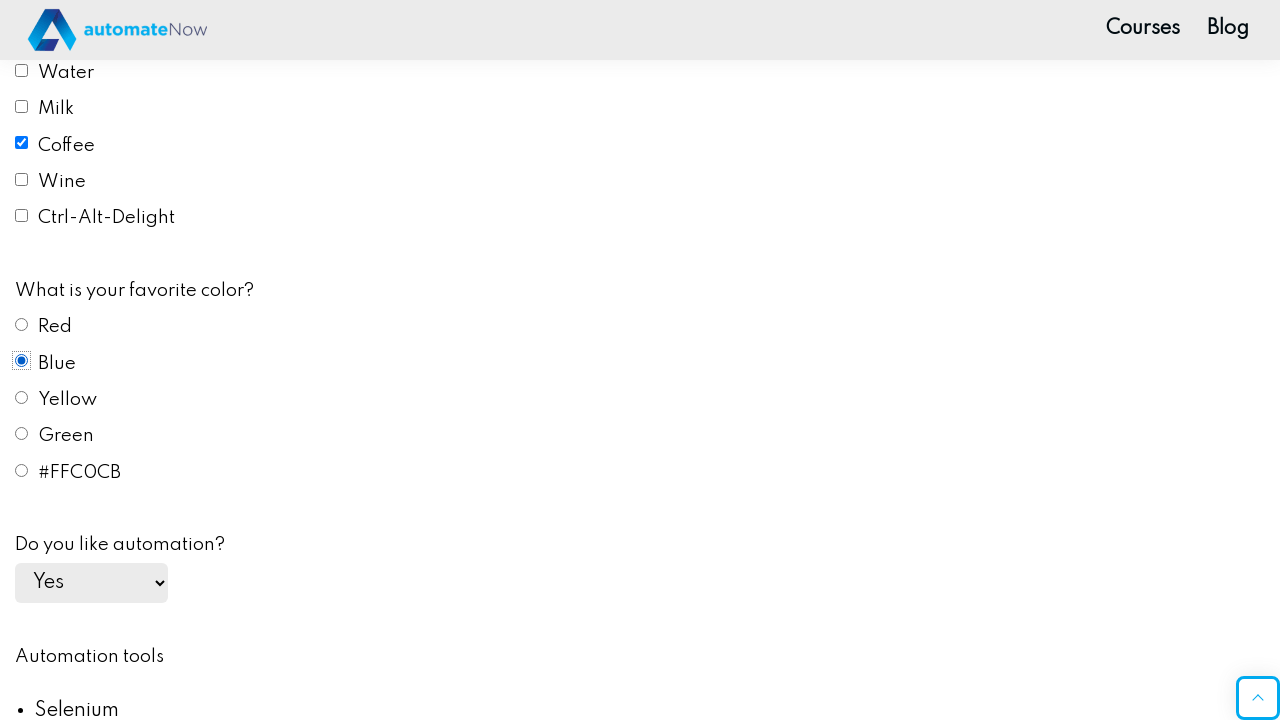

Filled email field with 'johndoe@testmail.com' on #email
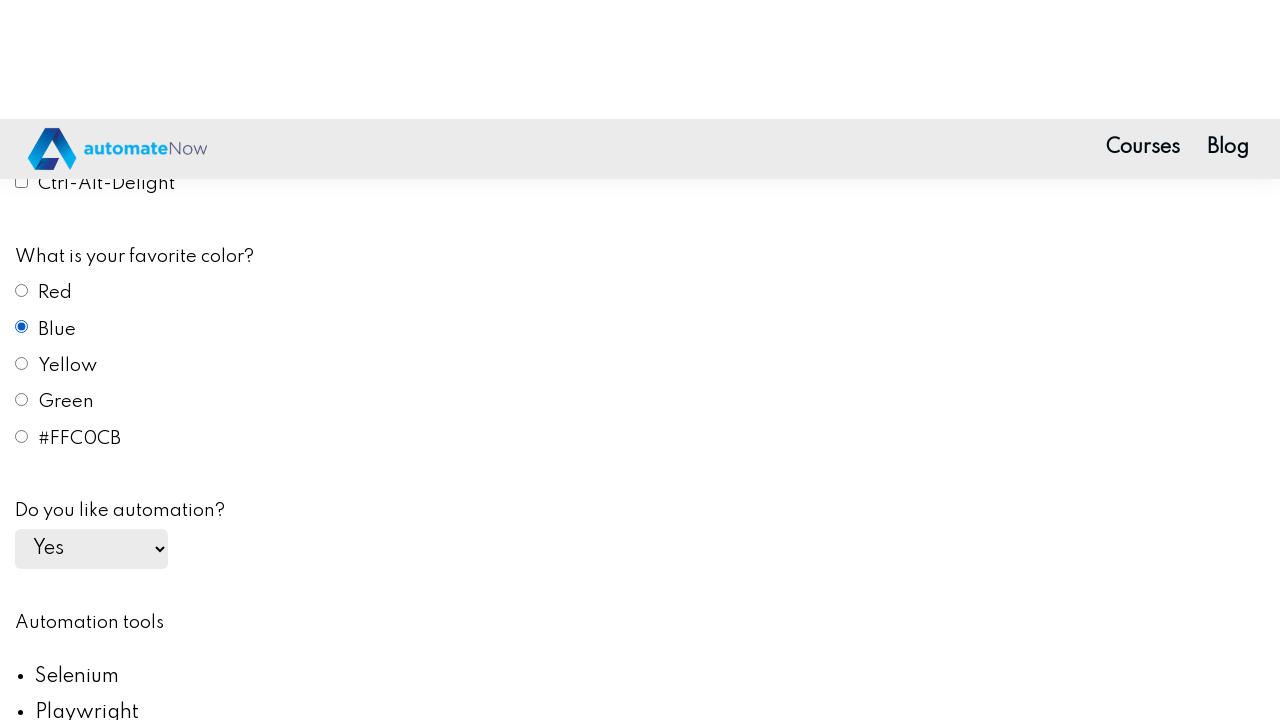

Filled message textarea with test message on #message
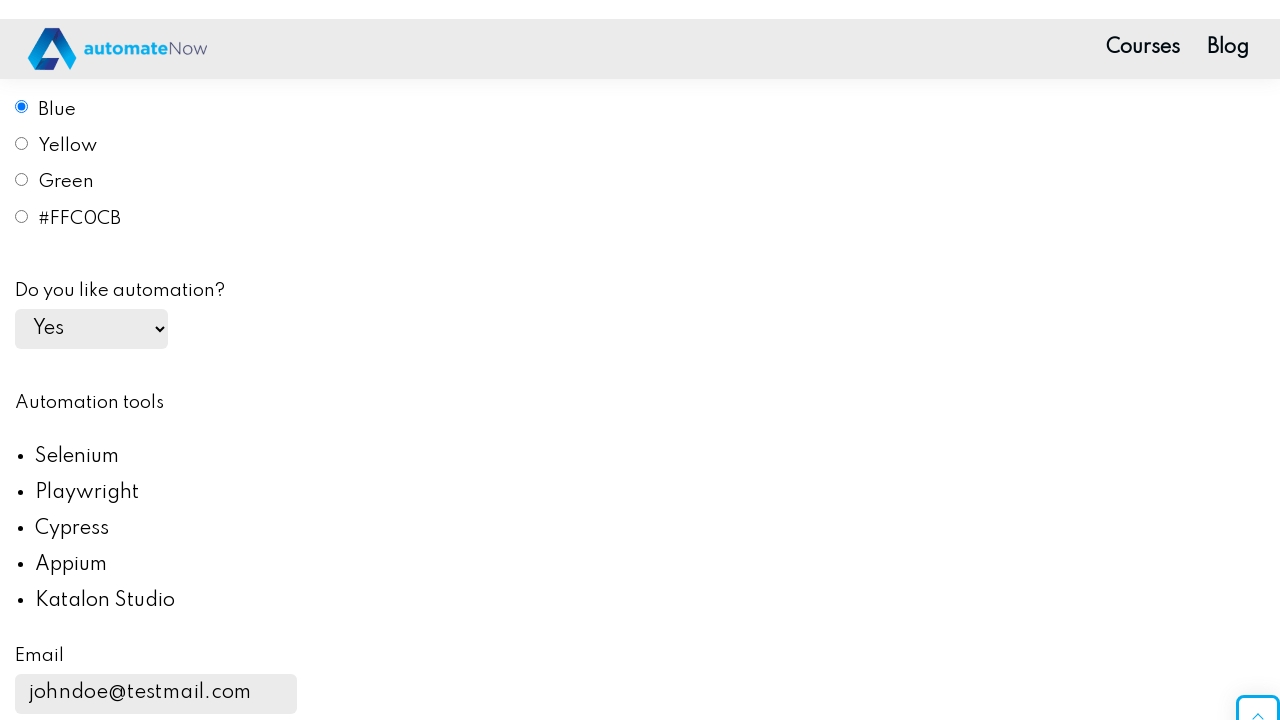

Clicked submit button at (108, 361) on #submit-btn
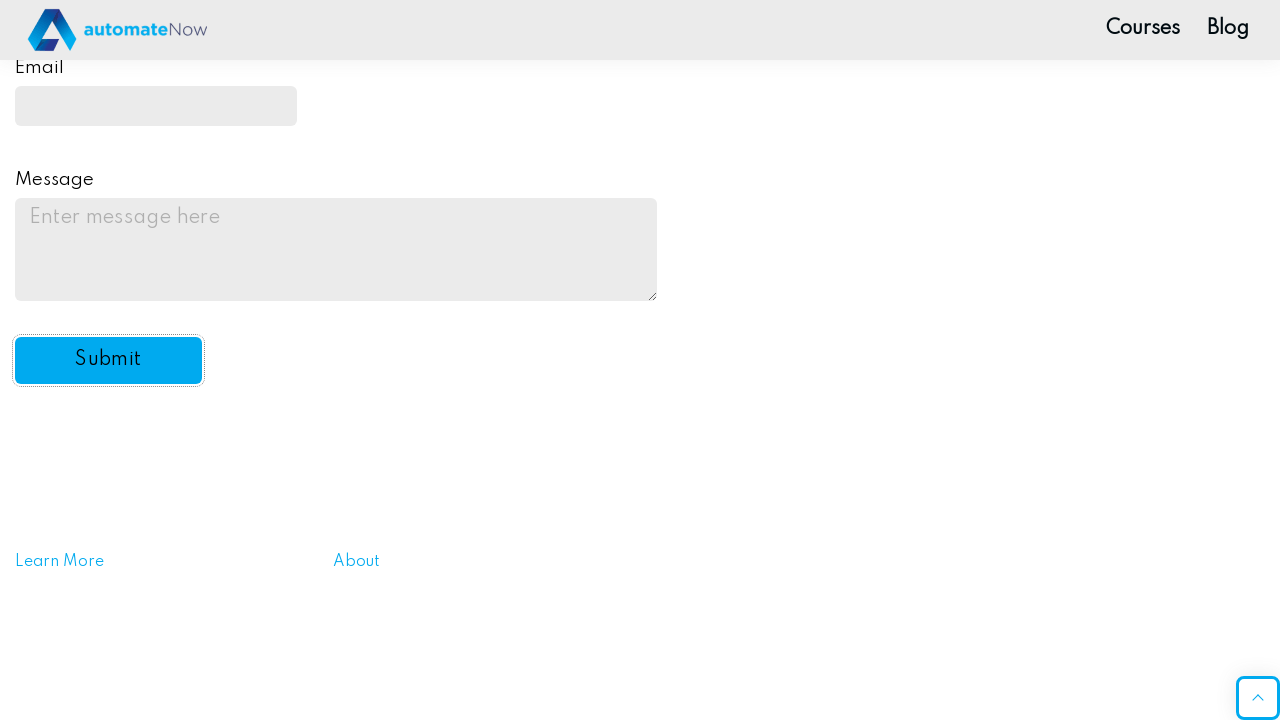

Set up dialog handler to accept alerts
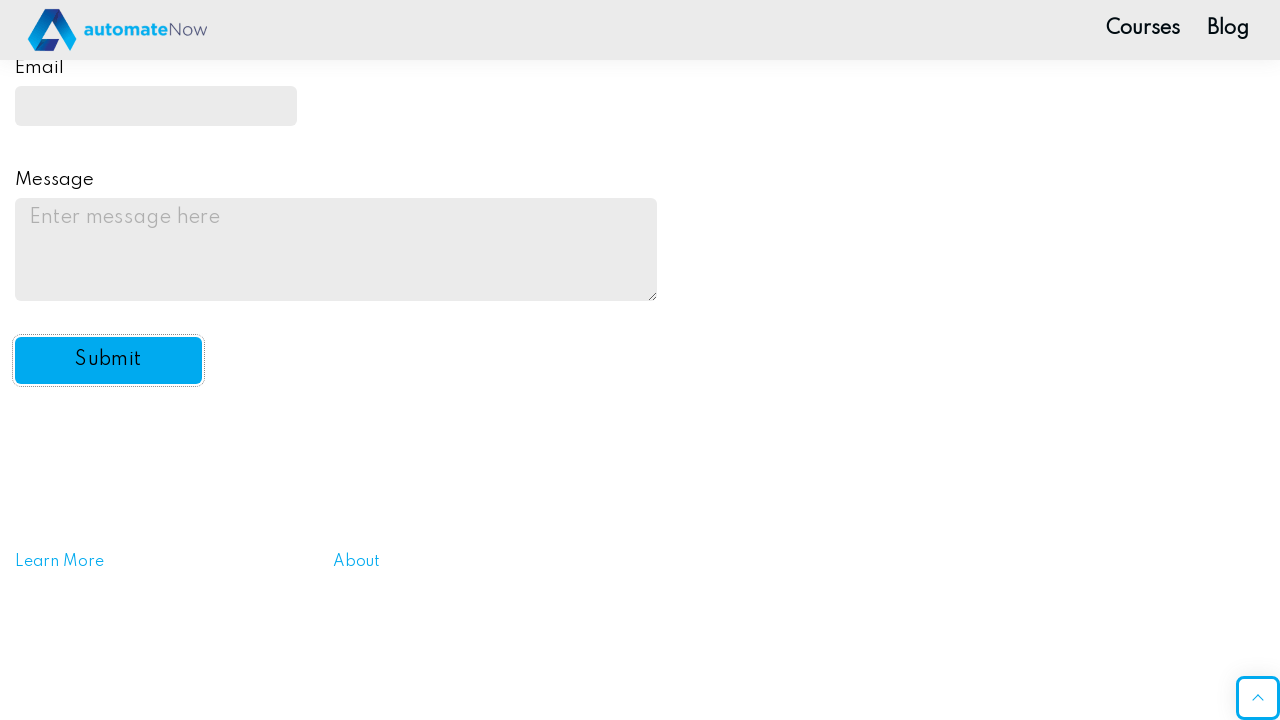

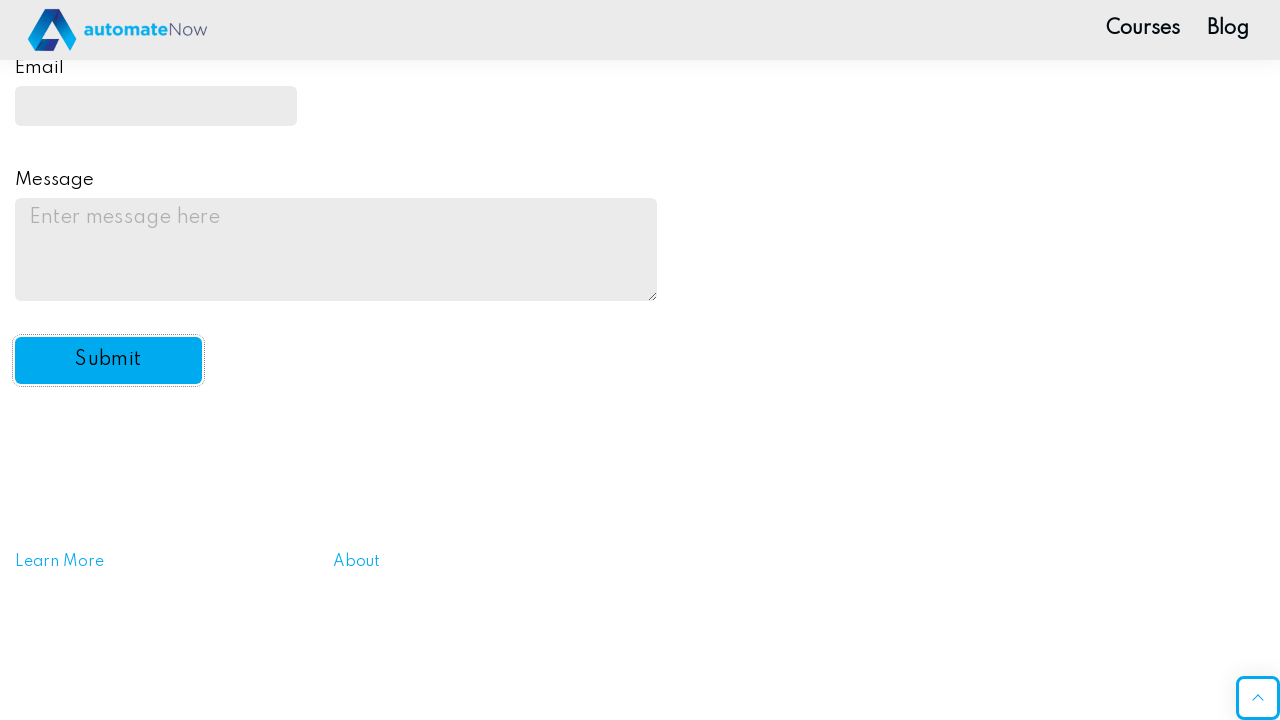